Tests QR code generation with valid phone number and name inputs, verifying success message and action buttons appear

Starting URL: https://asifarefinbonny.github.io/QuickDial/

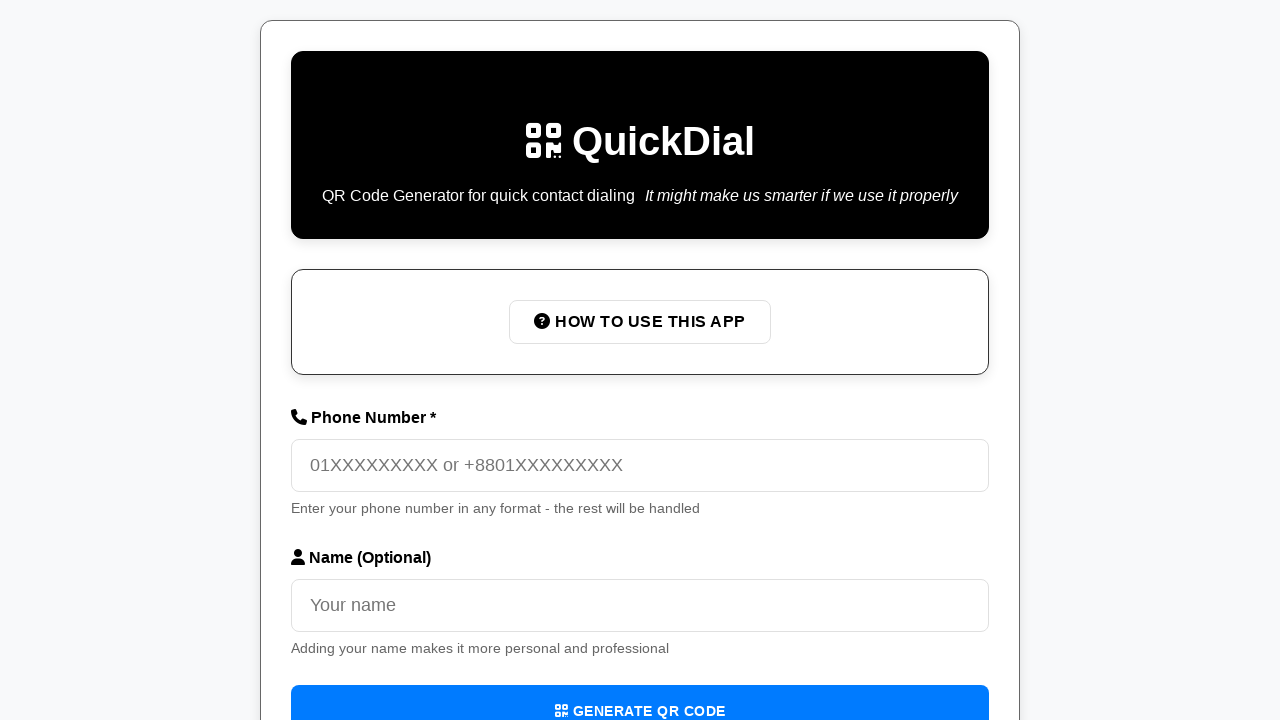

Filled phone number field with '01712345678' on input[placeholder='01XXXXXXXXX or +8801XXXXXXXXX']
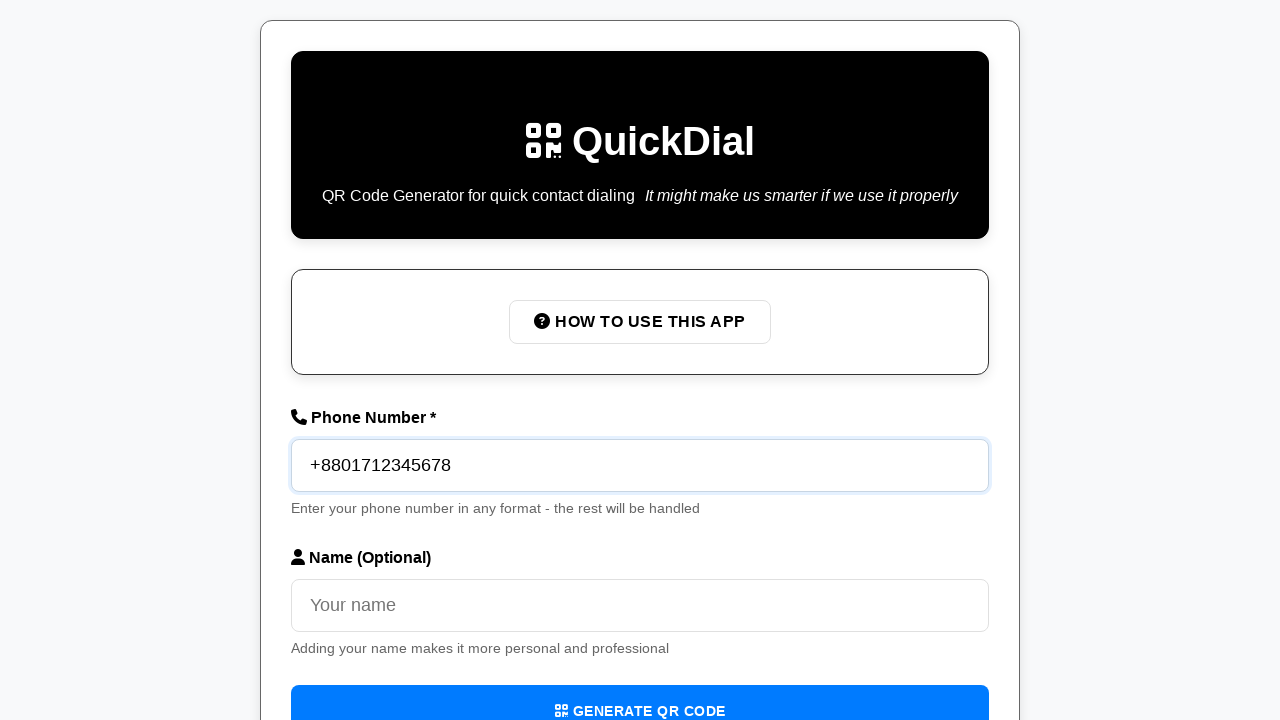

Filled name field with 'Test User' on input[placeholder='Your name']
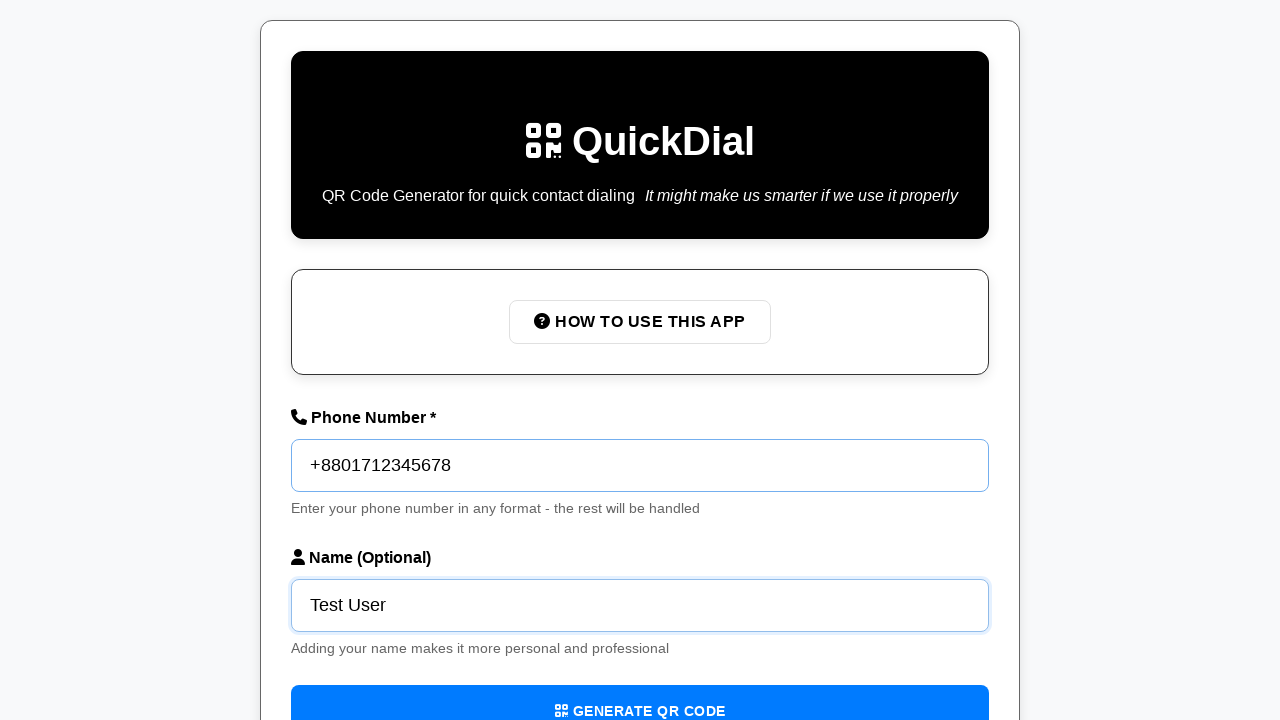

Clicked 'Generate QR Code' button at (640, 694) on internal:role=button[name="Generate QR Code"i]
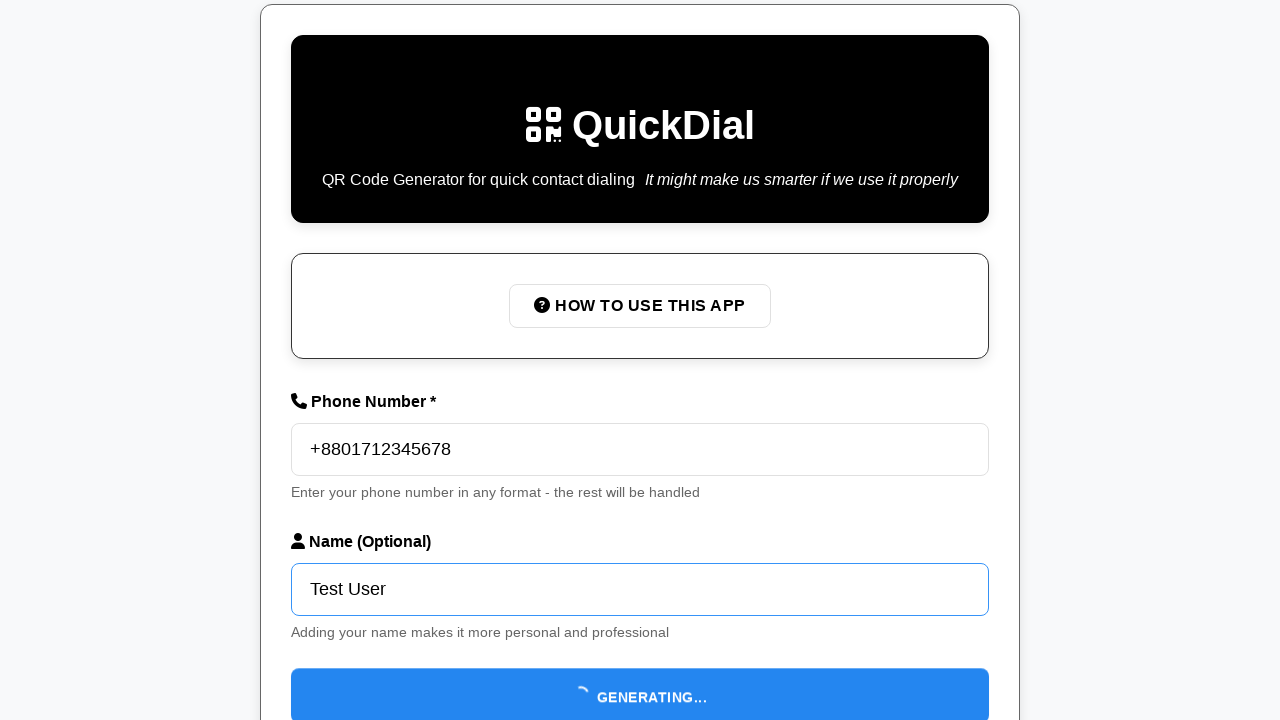

Success message 'QR Code Generated Successfully!' appeared
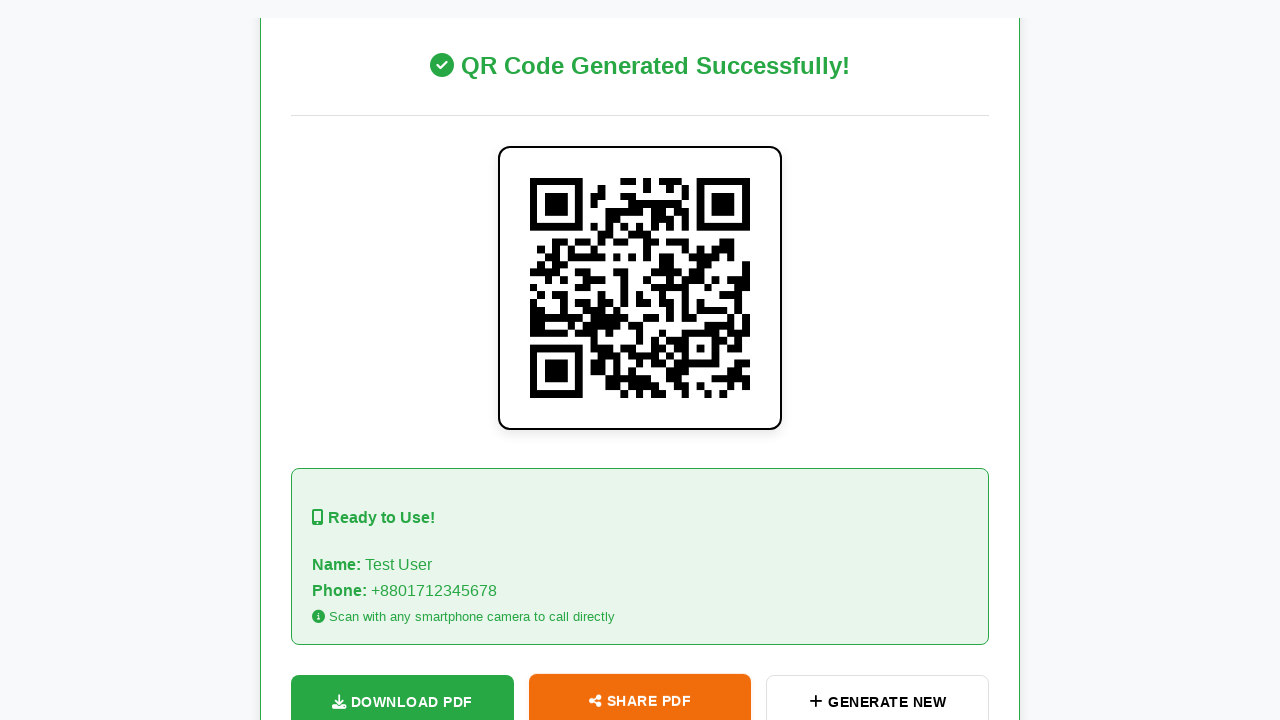

Verified success message is visible
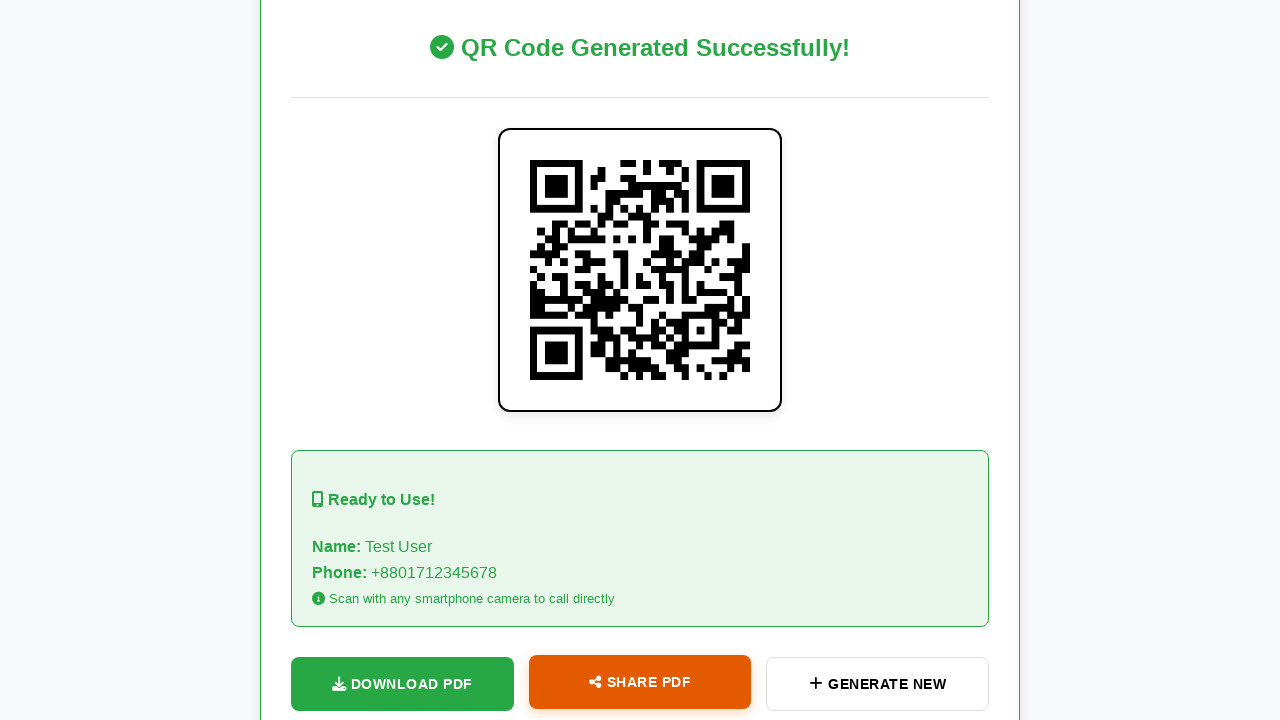

Verified 'Download PDF' button is visible
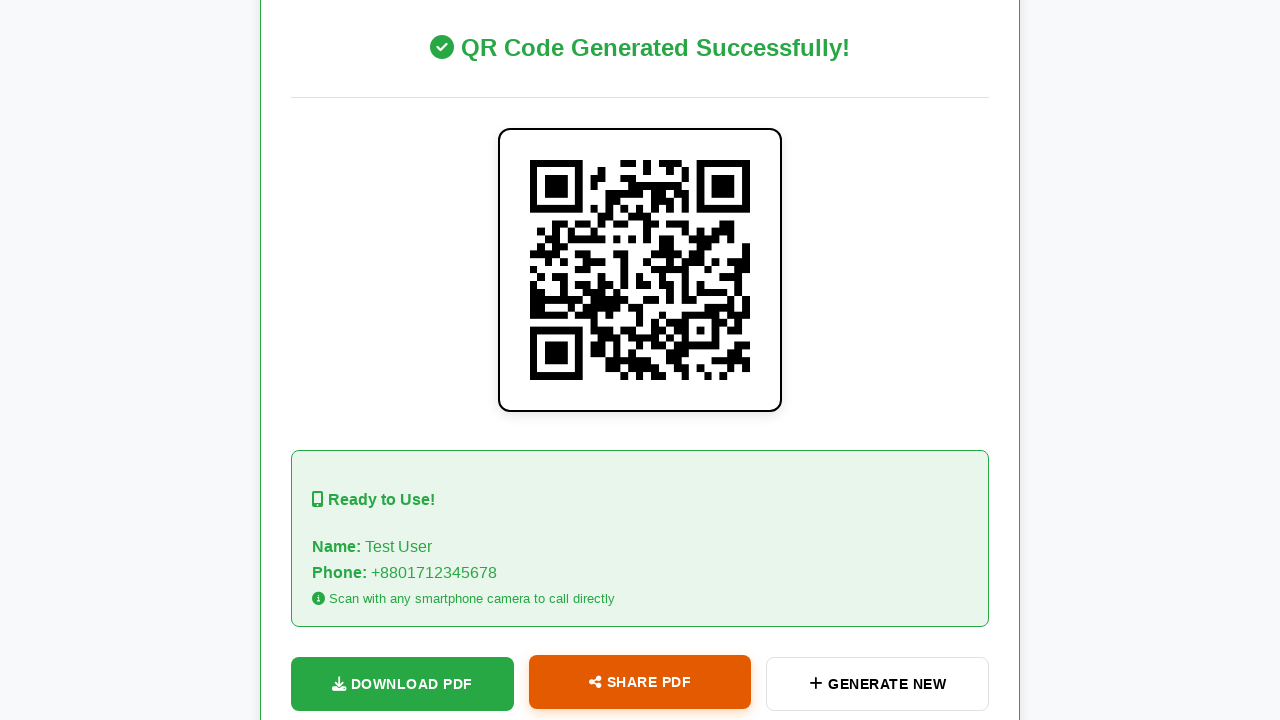

Verified 'Share PDF' button is visible
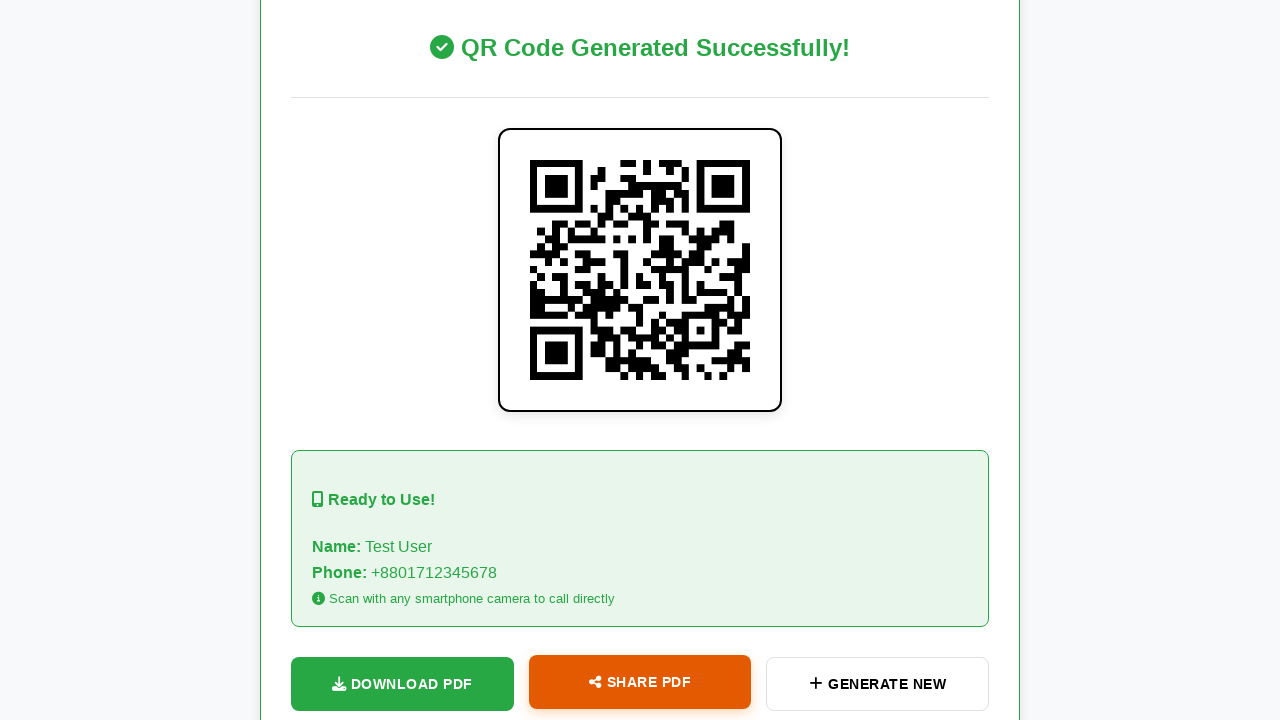

Verified 'Generate New' button is visible
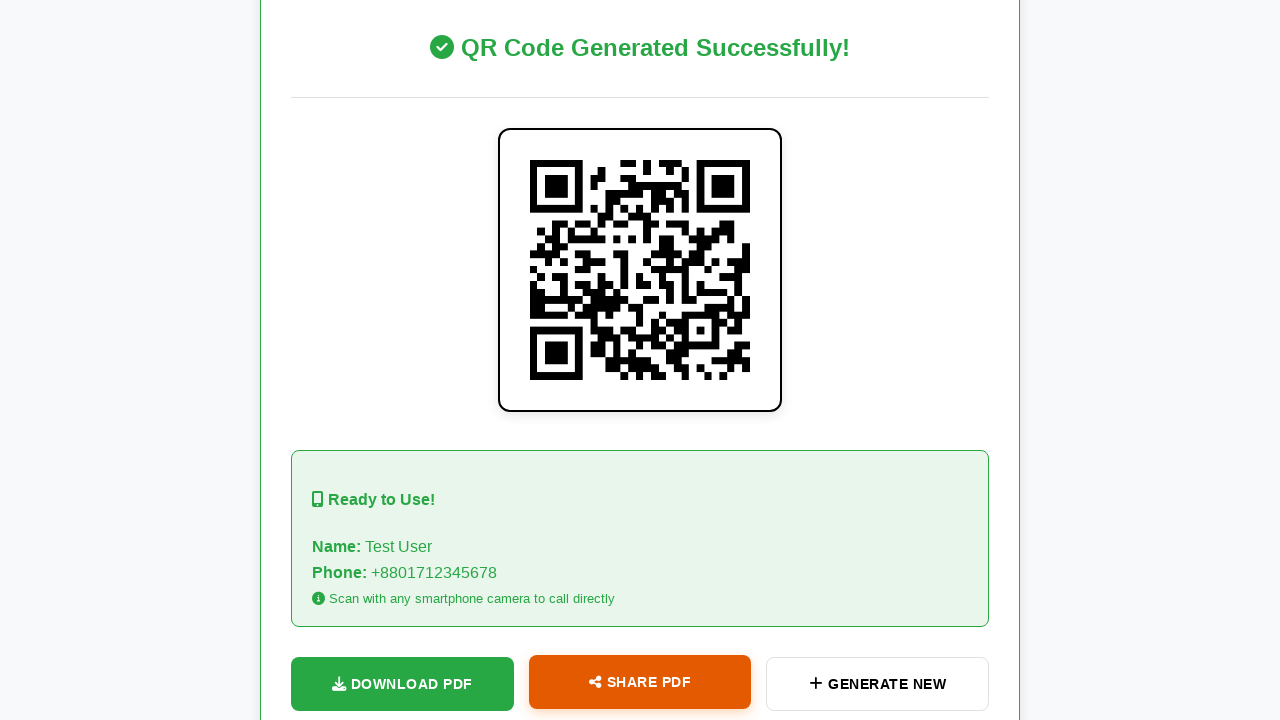

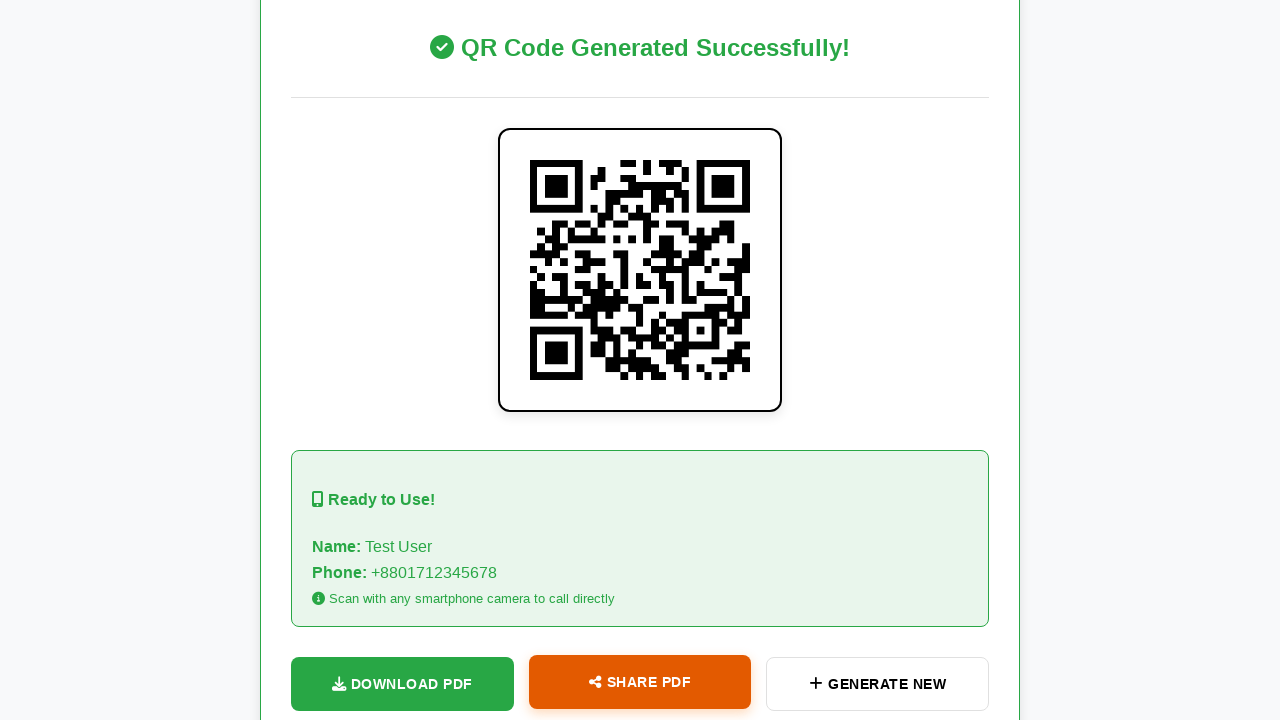